Tests interaction with iframes by locating a frame and filling in first name and last name input fields within that frame

Starting URL: https://letcode.in/frame

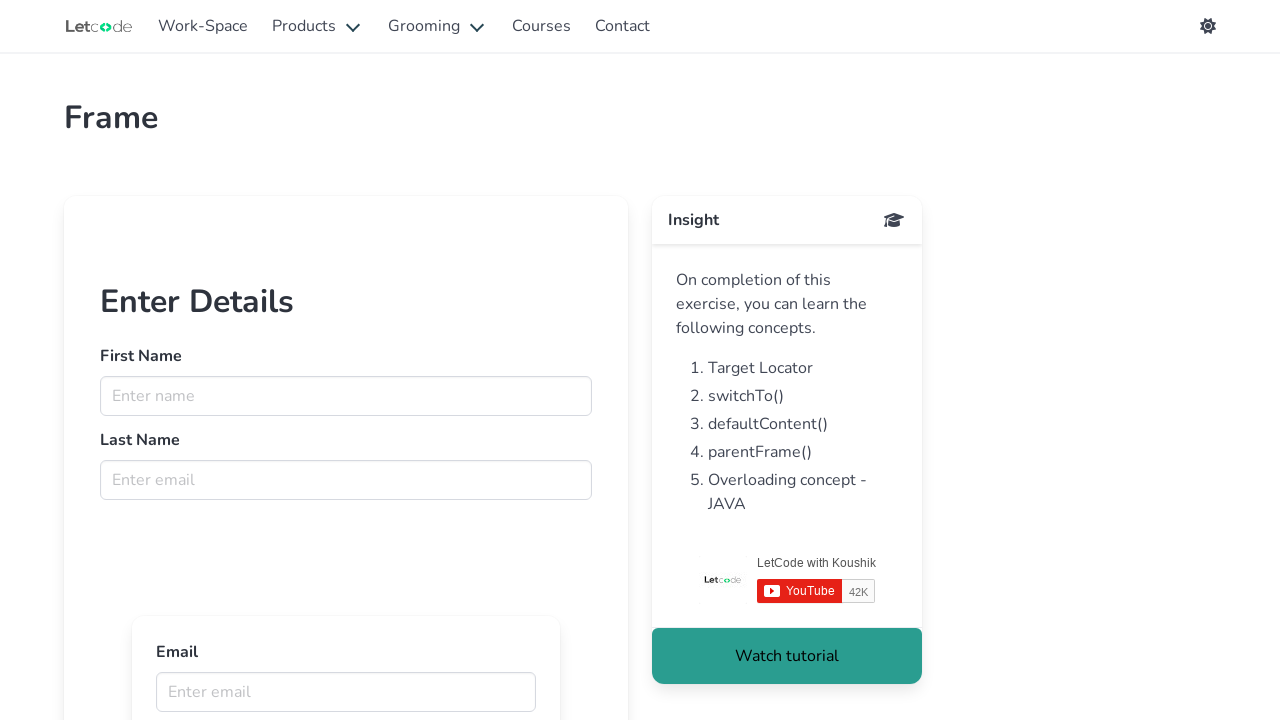

Located iframe with id 'firstFr'
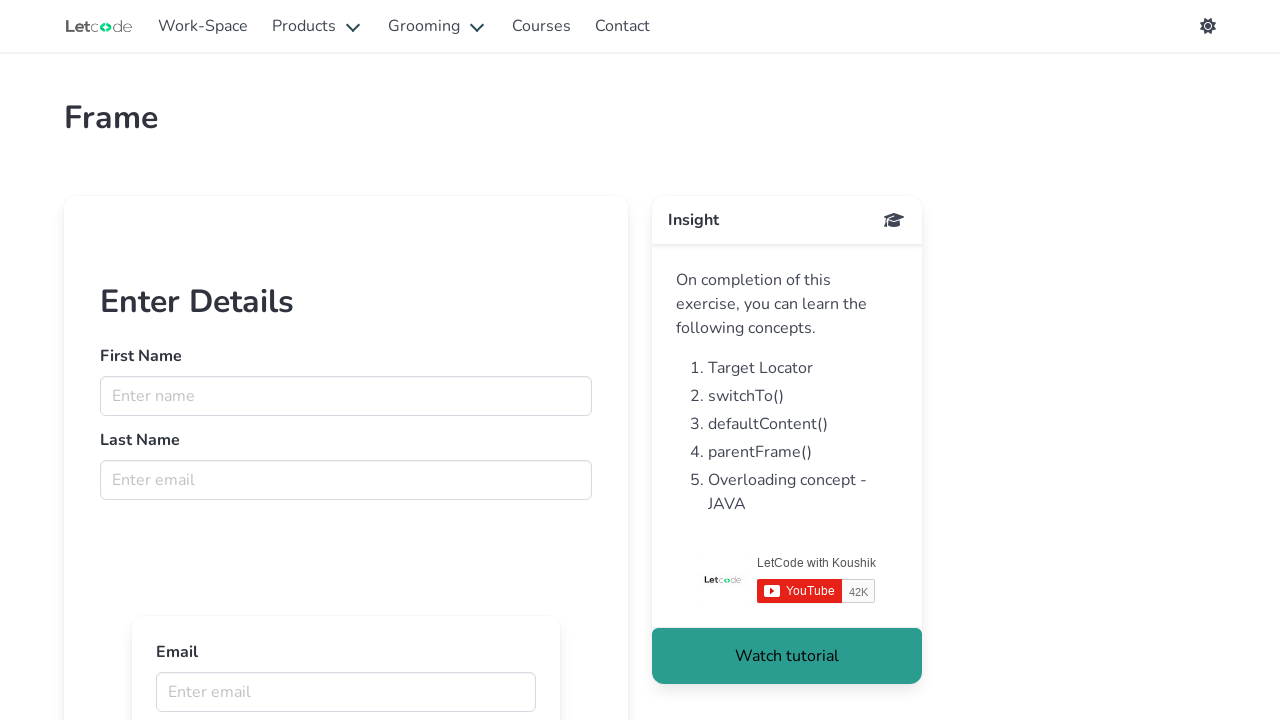

Filled first name field with 'Marcus' in iframe on #firstFr >> internal:control=enter-frame >> input[name='fname']
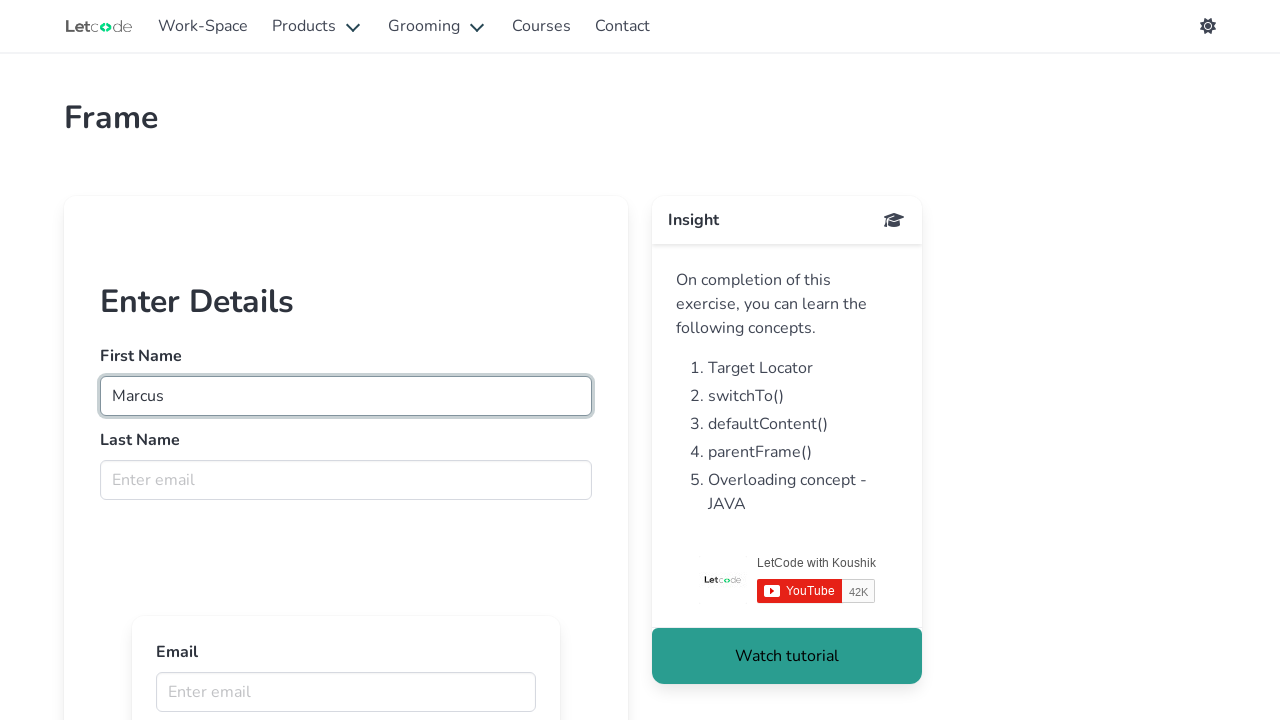

Filled last name field with 'Johnson' in iframe on #firstFr >> internal:control=enter-frame >> input[name='lname']
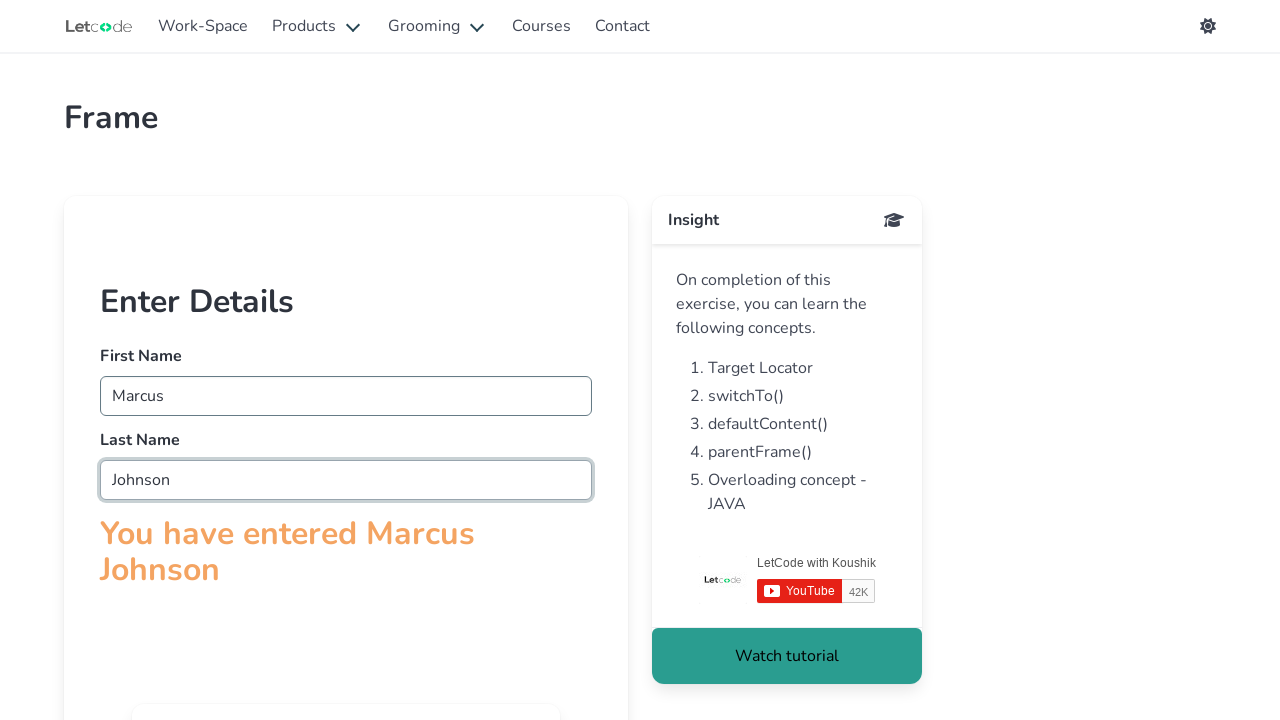

Waited for form interaction to complete
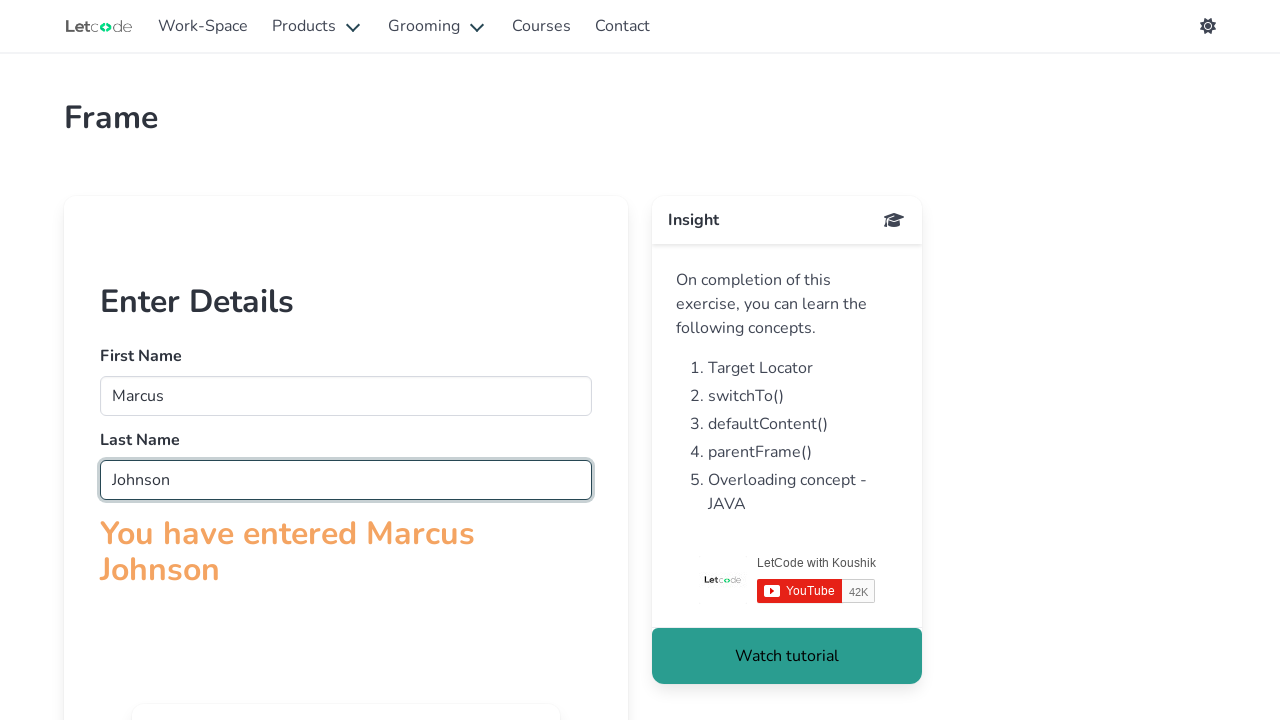

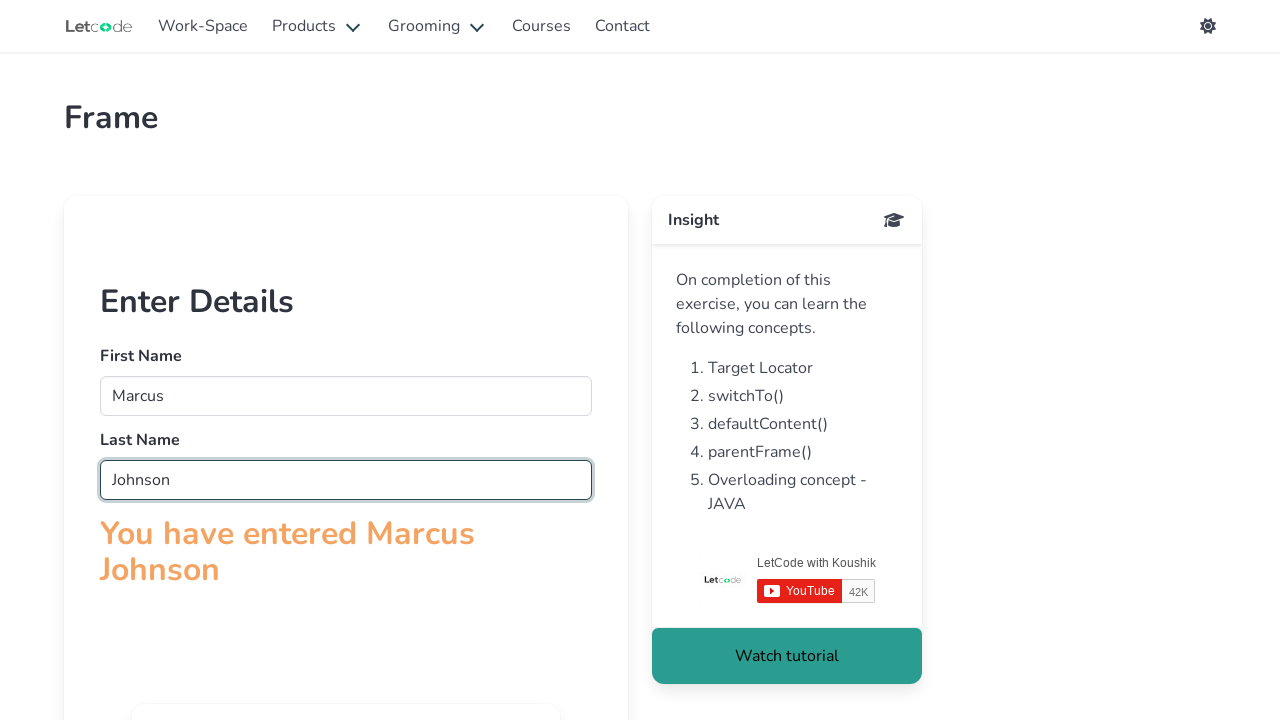